Navigates to the homepage and verifies that 'vim' text is present on the page

Starting URL: https://www.mattjmorrison.com

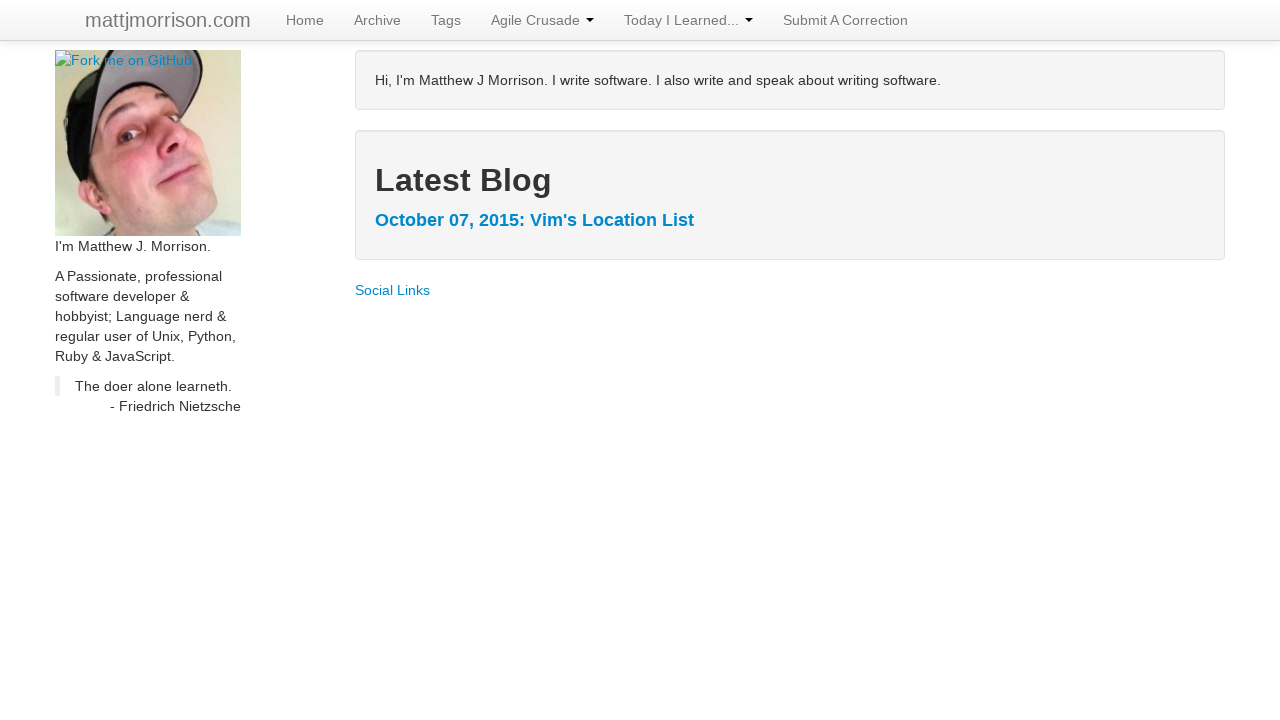

Navigated to https://www.mattjmorrison.com
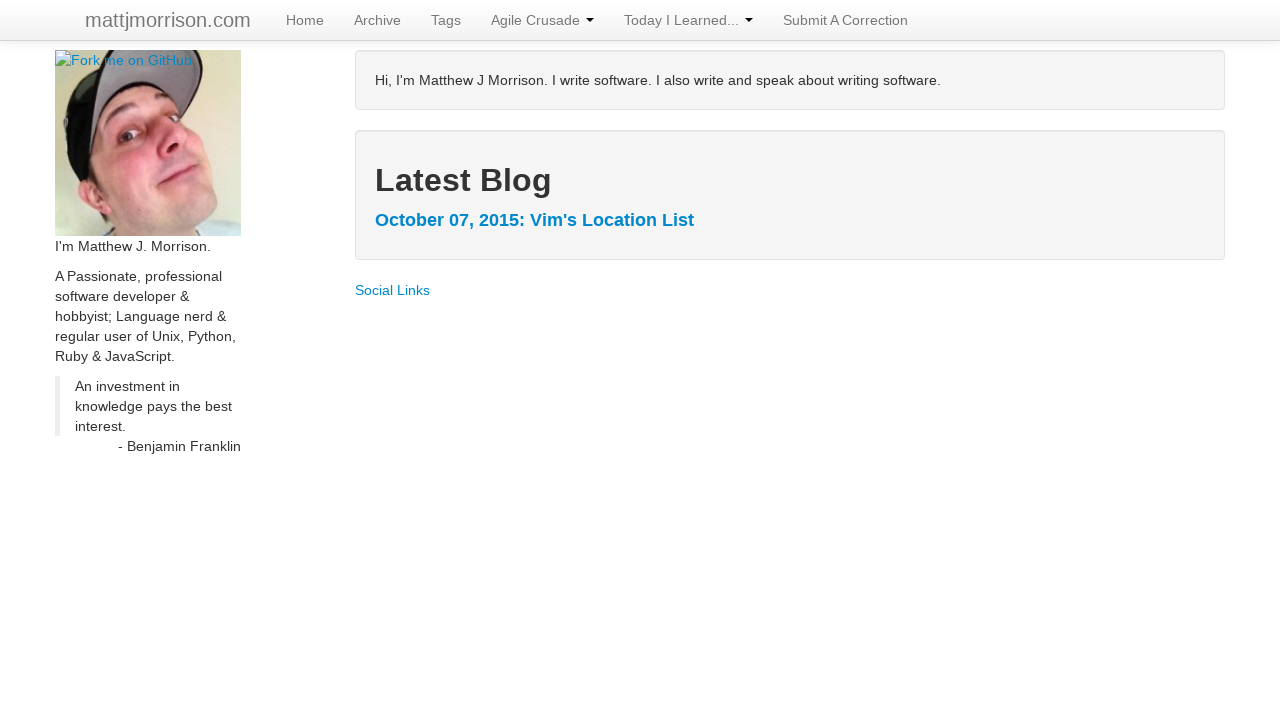

Waited for page to reach networkidle load state
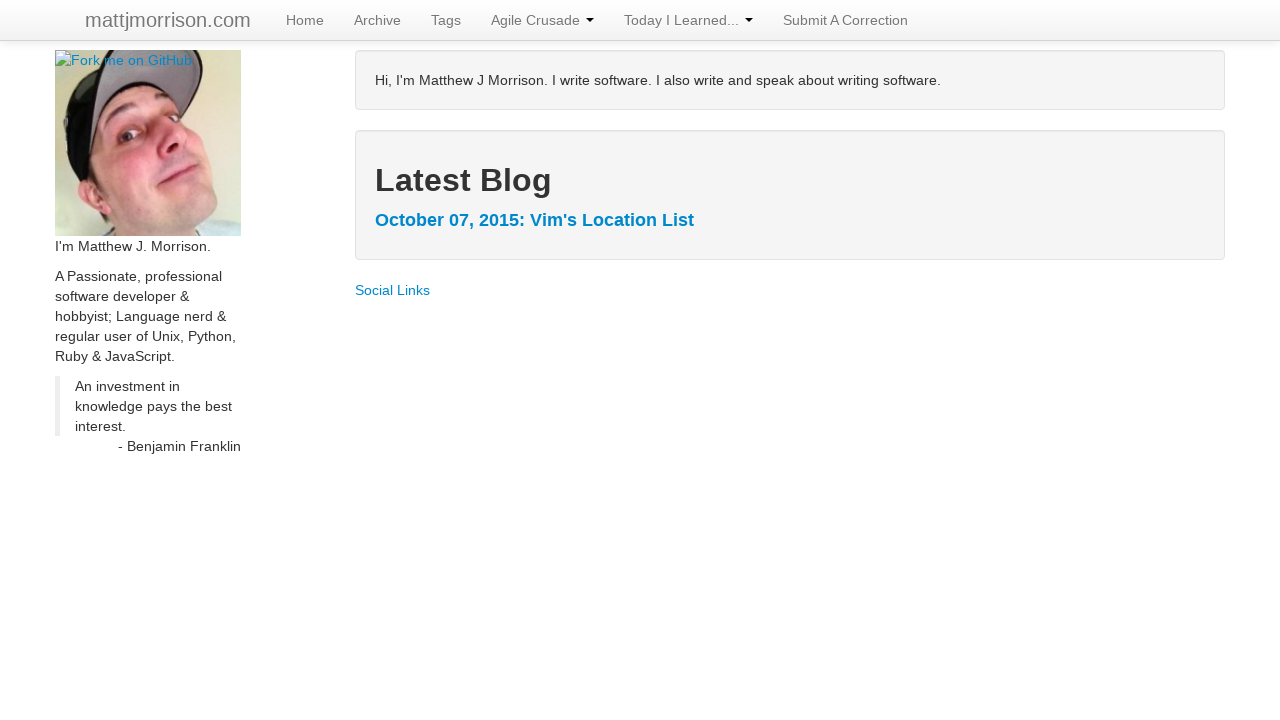

Verified that 'vim' text is present on the page
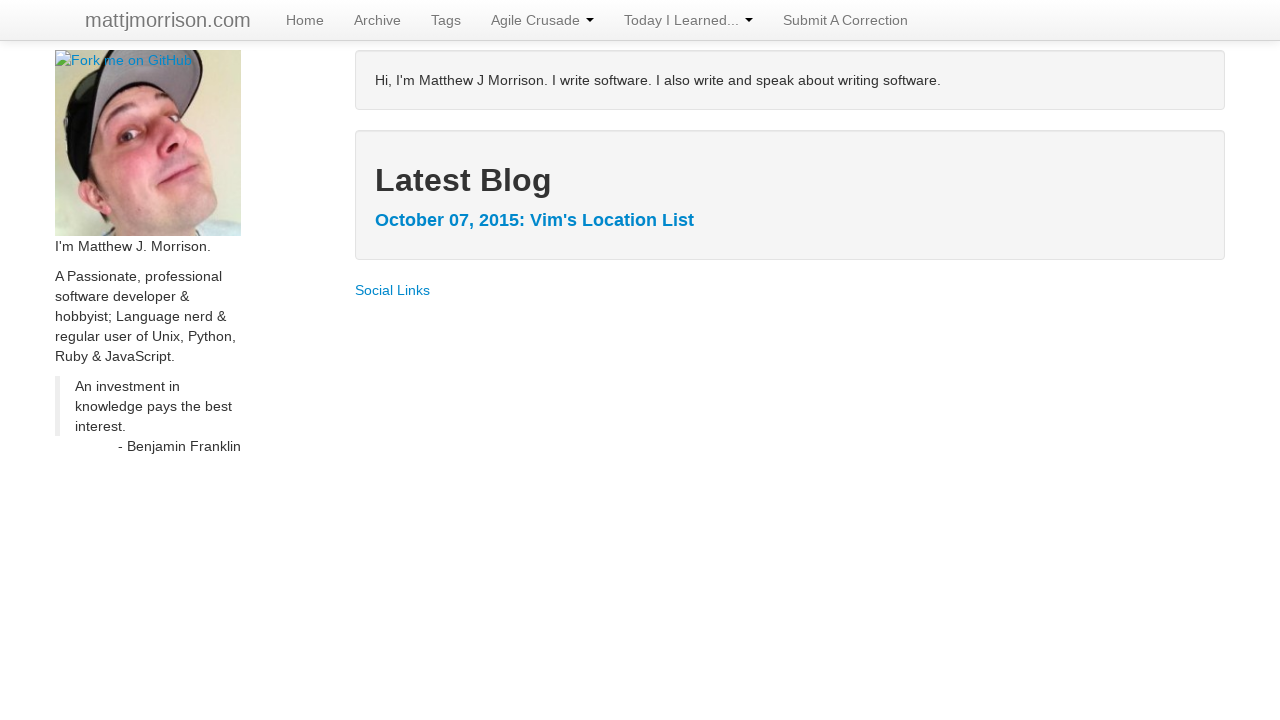

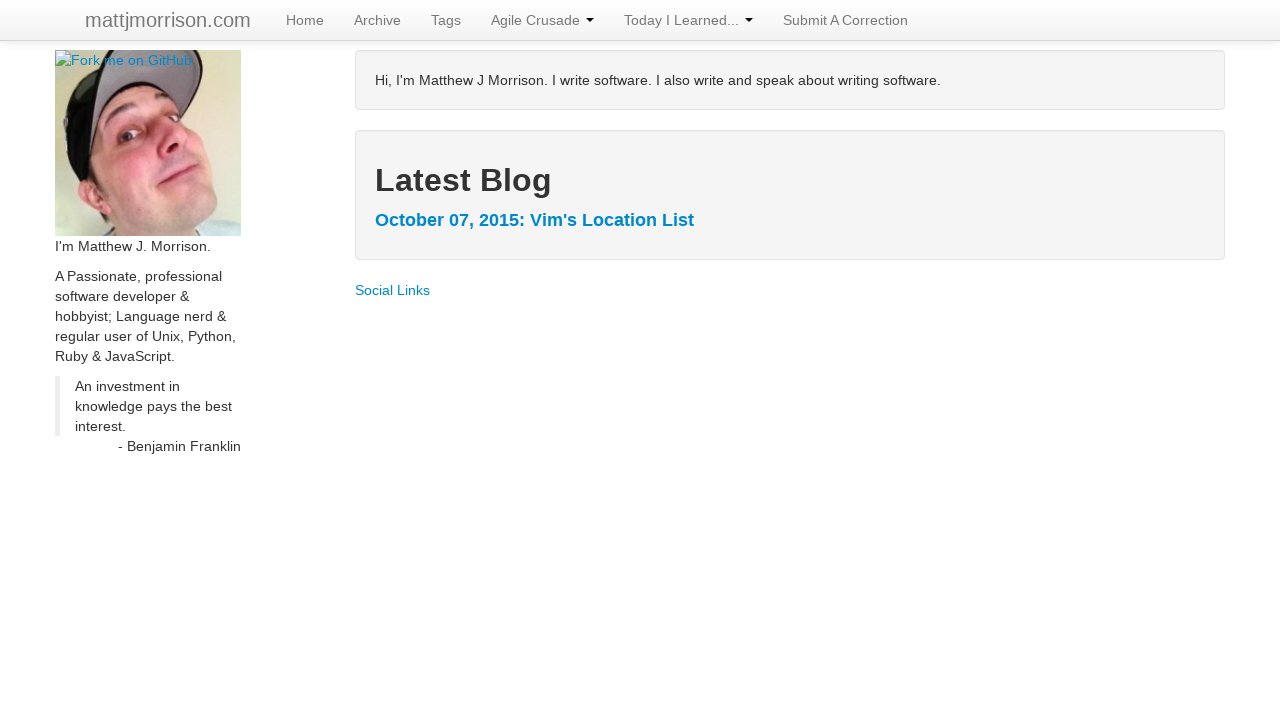